Tests dropdown selection functionality by selecting an option from a dropdown menu

Starting URL: https://the-internet.herokuapp.com/dropdown

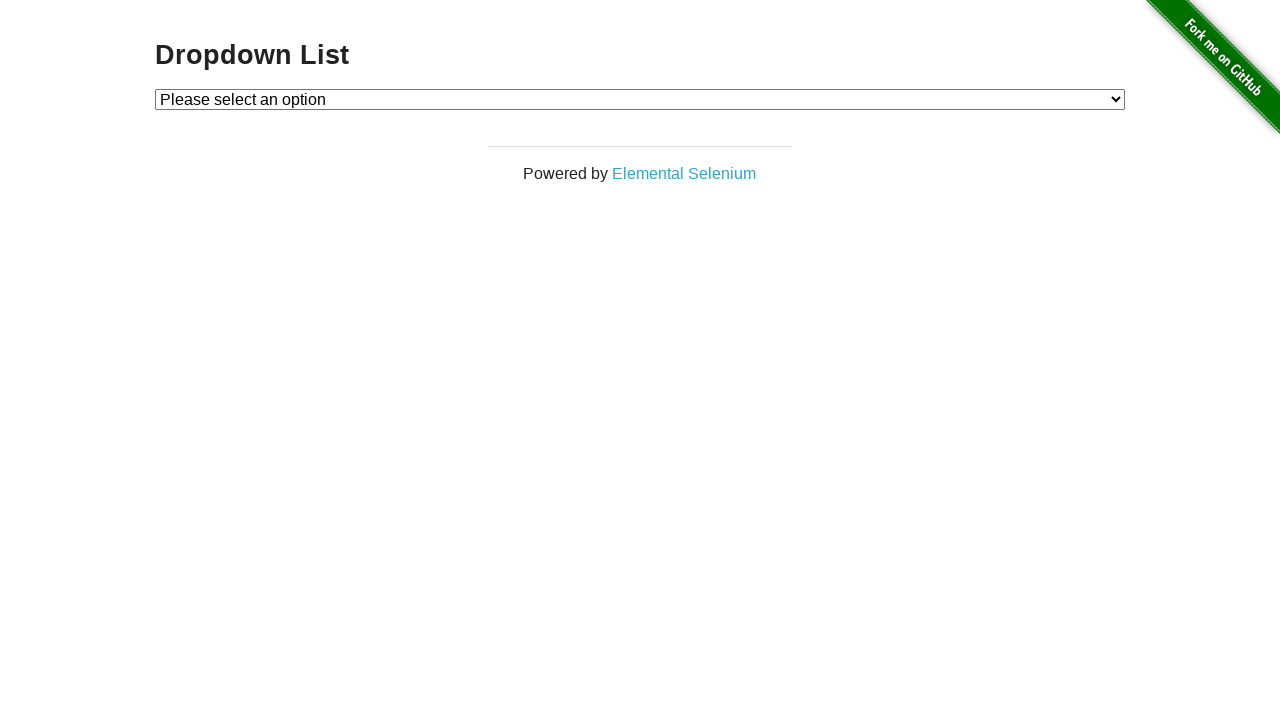

Selected option at index 2 from the dropdown menu on #dropdown
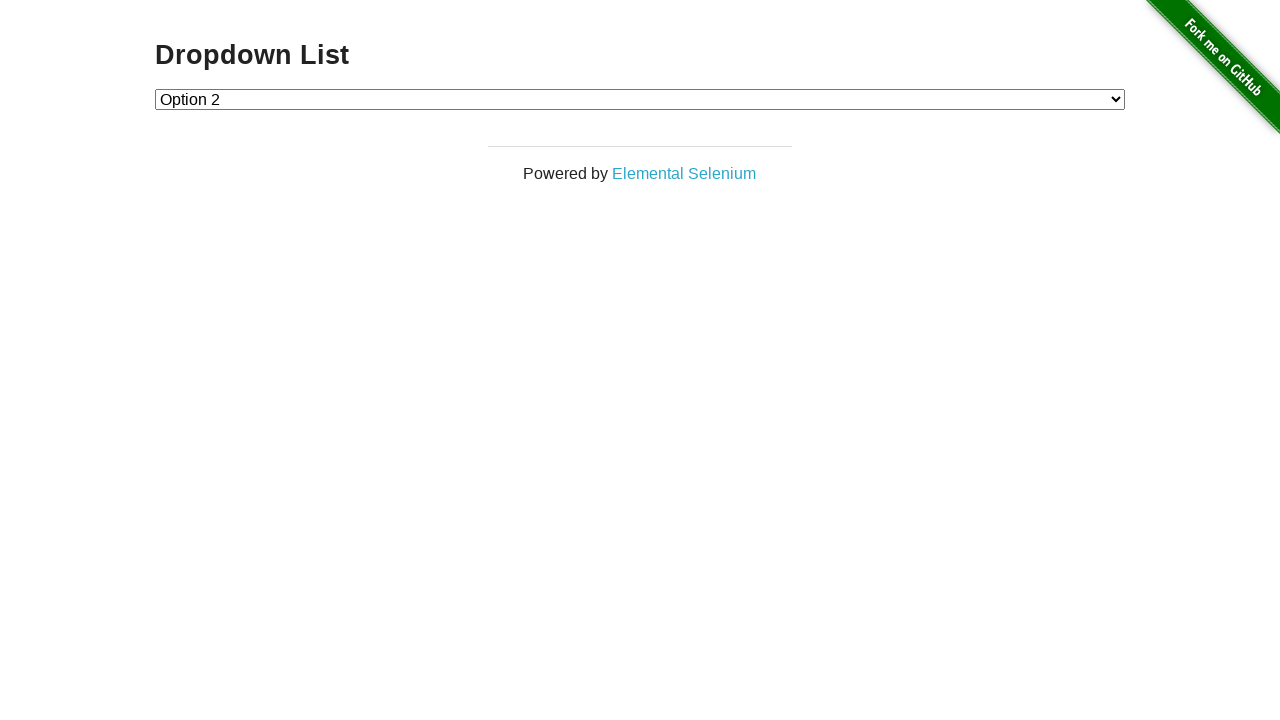

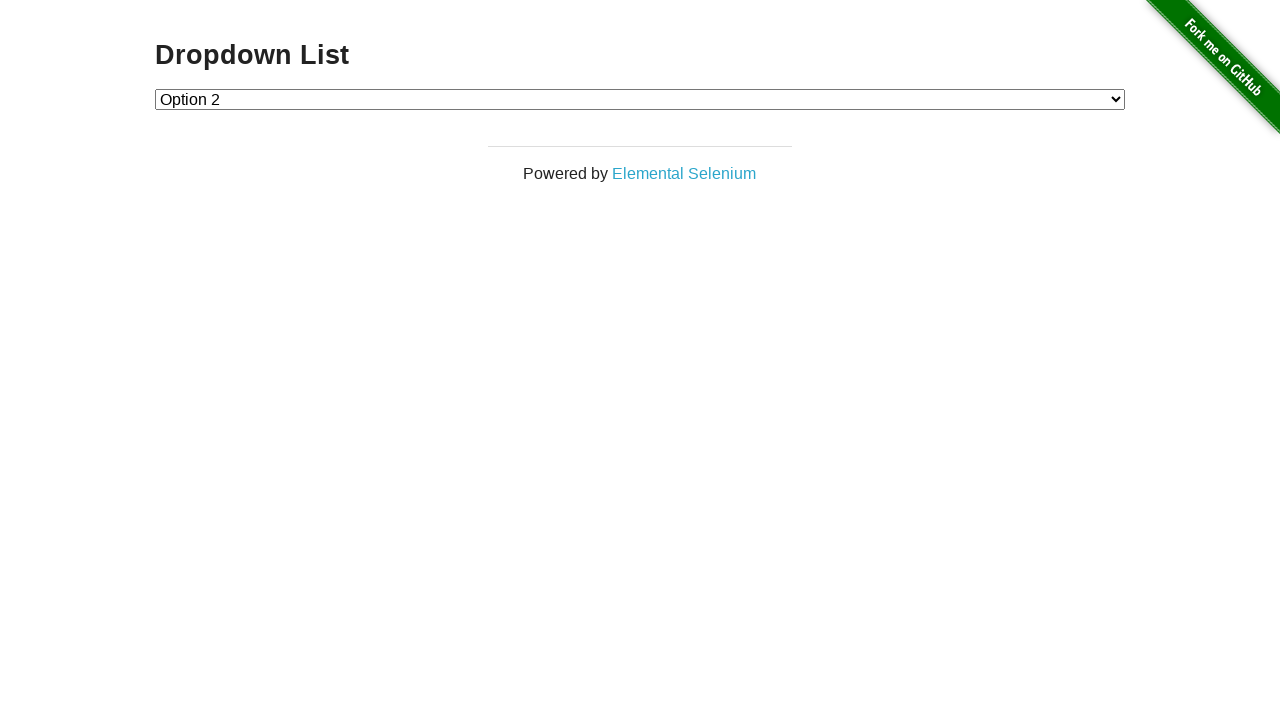